Tests a speech recognition web interface by clicking the start listening button and verifying the output element becomes available for displaying recognized text.

Starting URL: https://allorizenproject1.netlify.app/

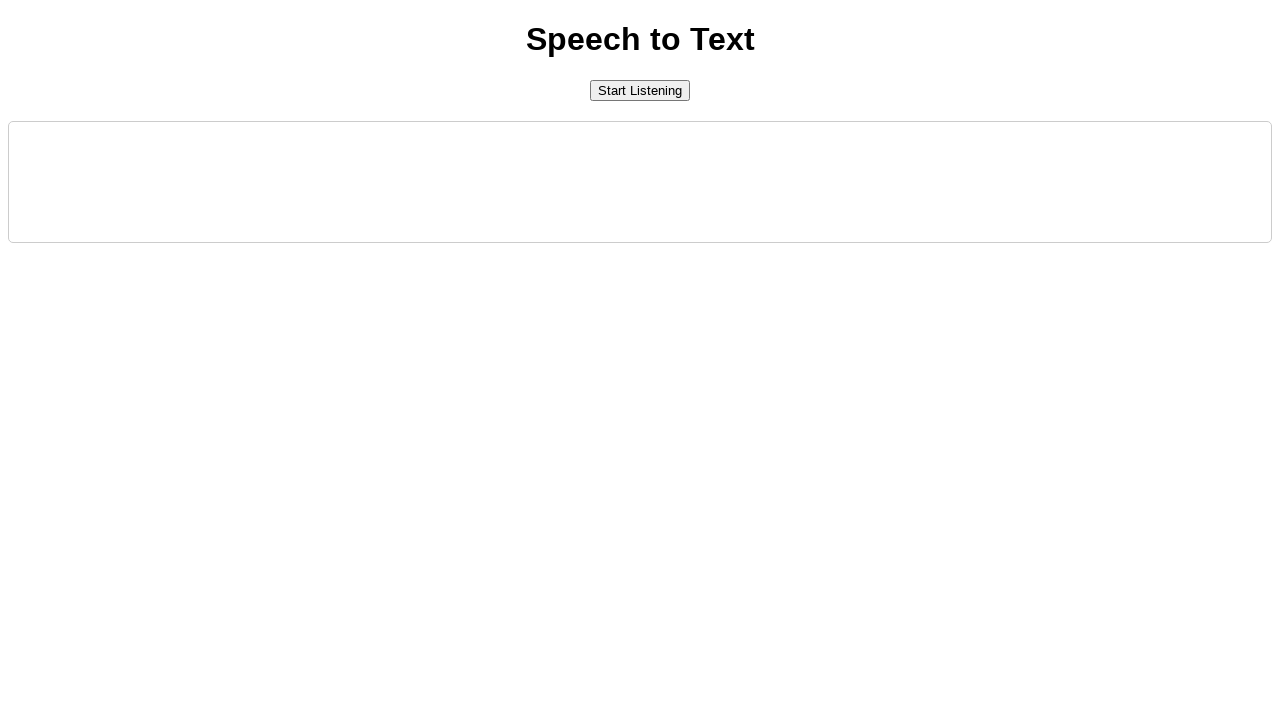

Waited for start listening button to become visible
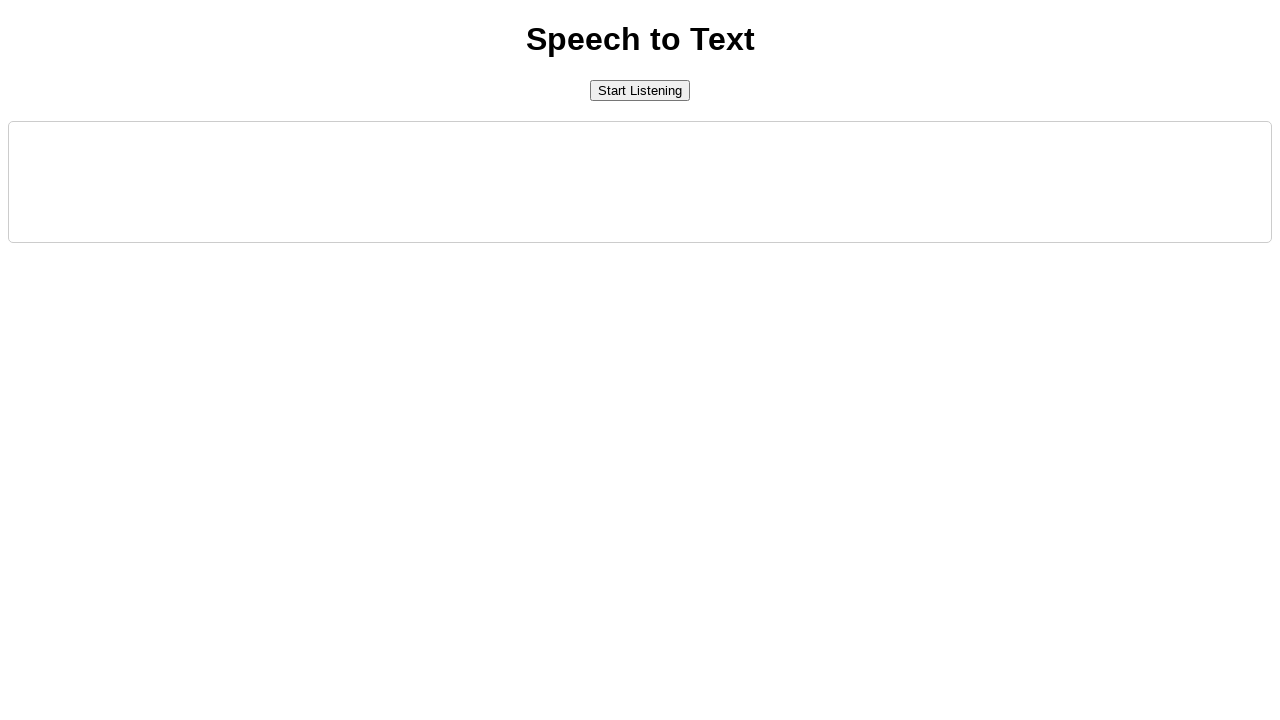

Clicked the start listening button at (640, 90) on #startButton
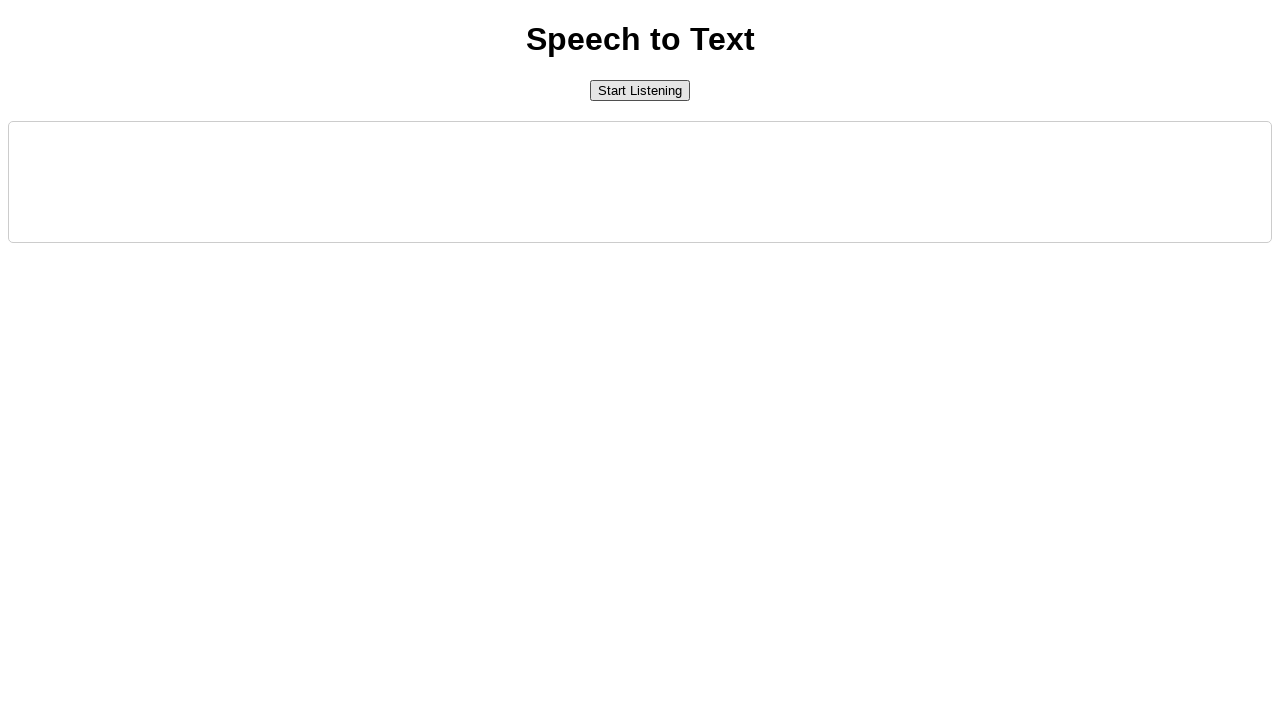

Output element for speech recognition results is now available
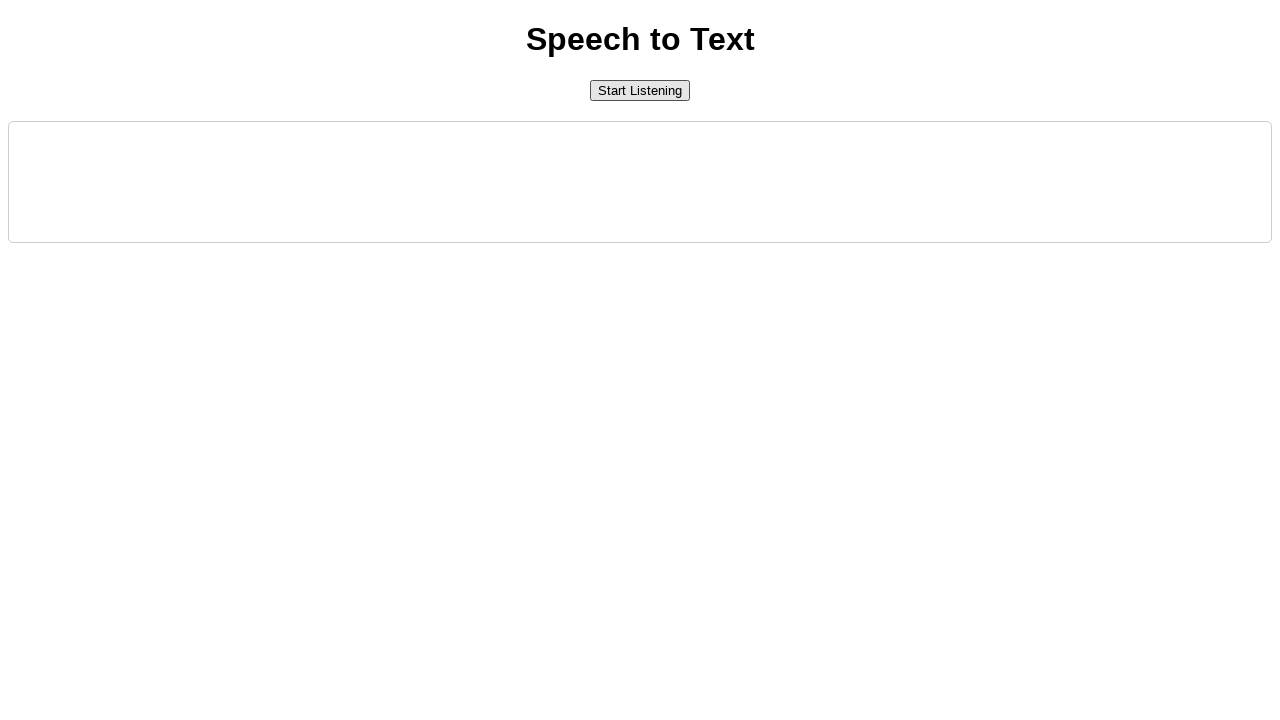

Button text changed to indicate listening state
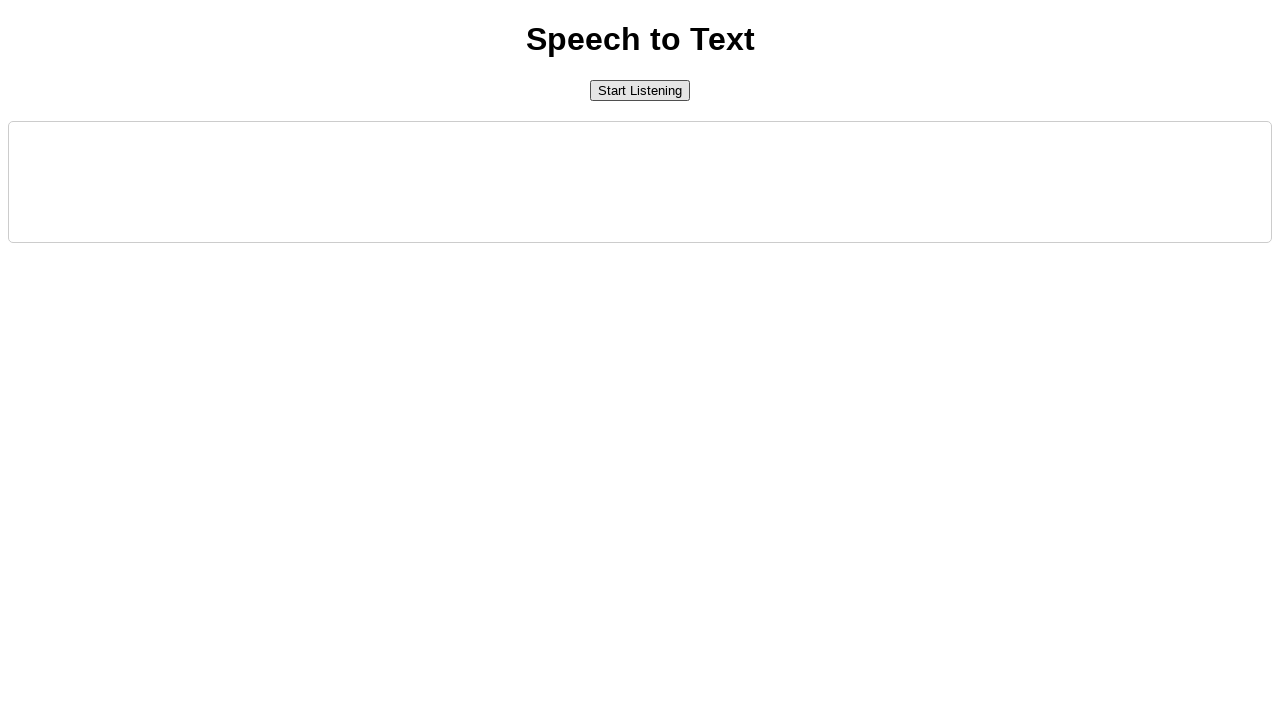

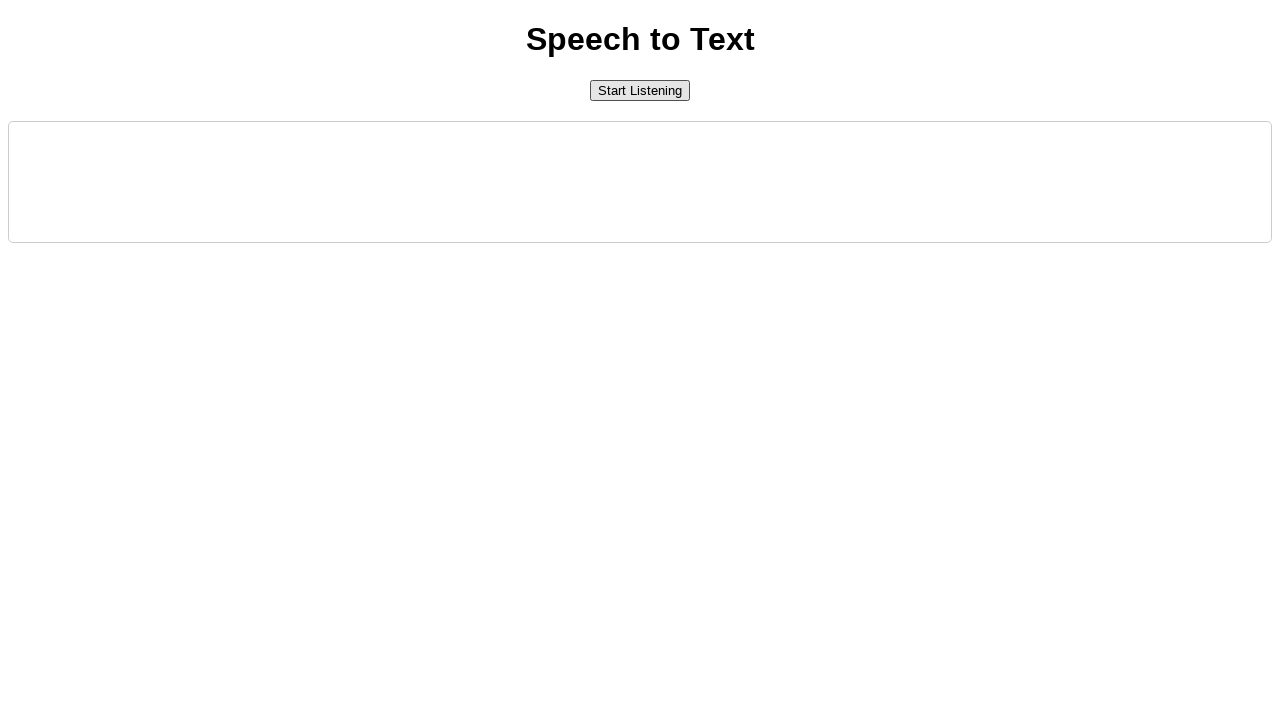